Verifies that the password field is positioned directly below the username field on the login page by checking their X/Y coordinates and dimensions.

Starting URL: https://opensource-demo.orangehrmlive.com/

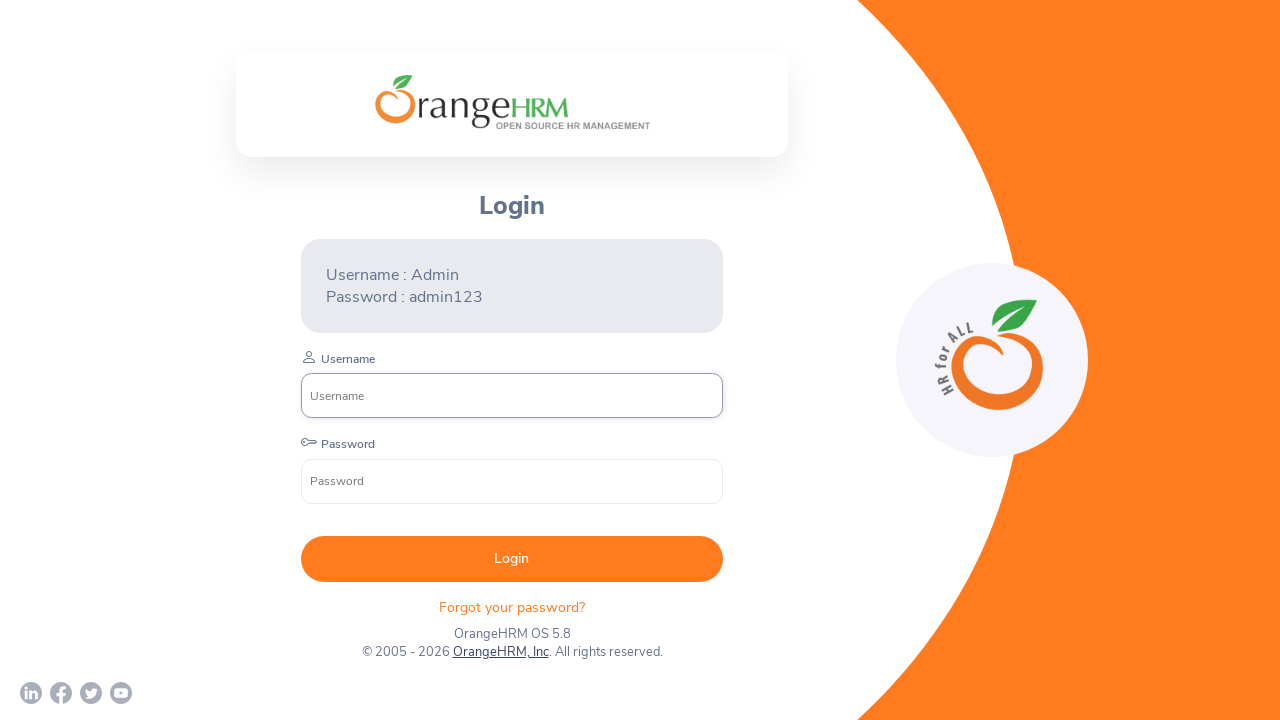

Login form loaded - username field is visible
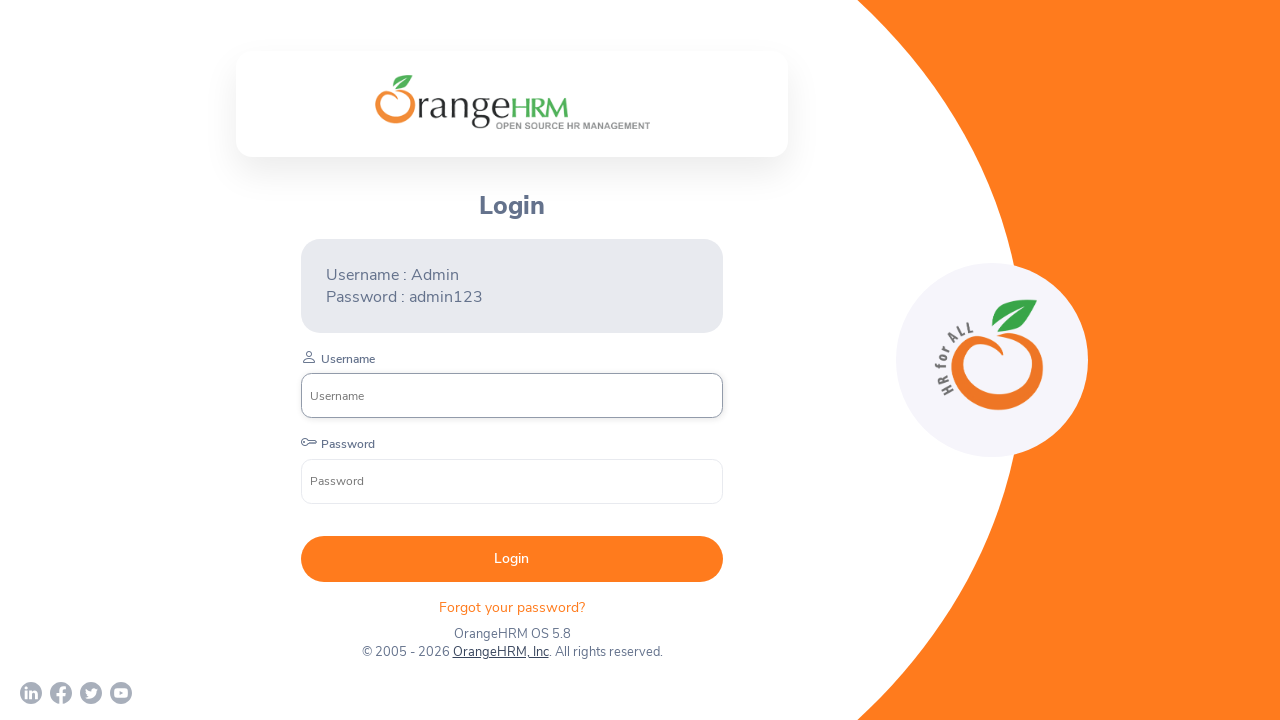

Retrieved username field bounding box coordinates
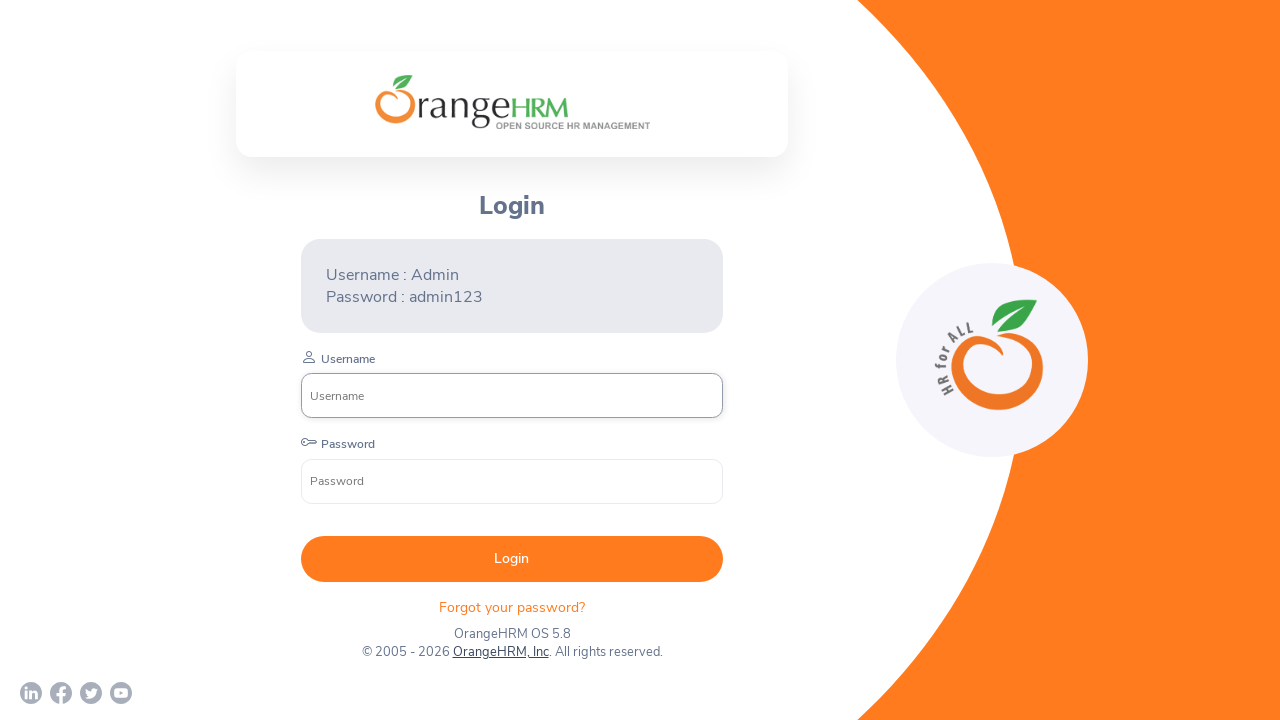

Retrieved password field bounding box coordinates
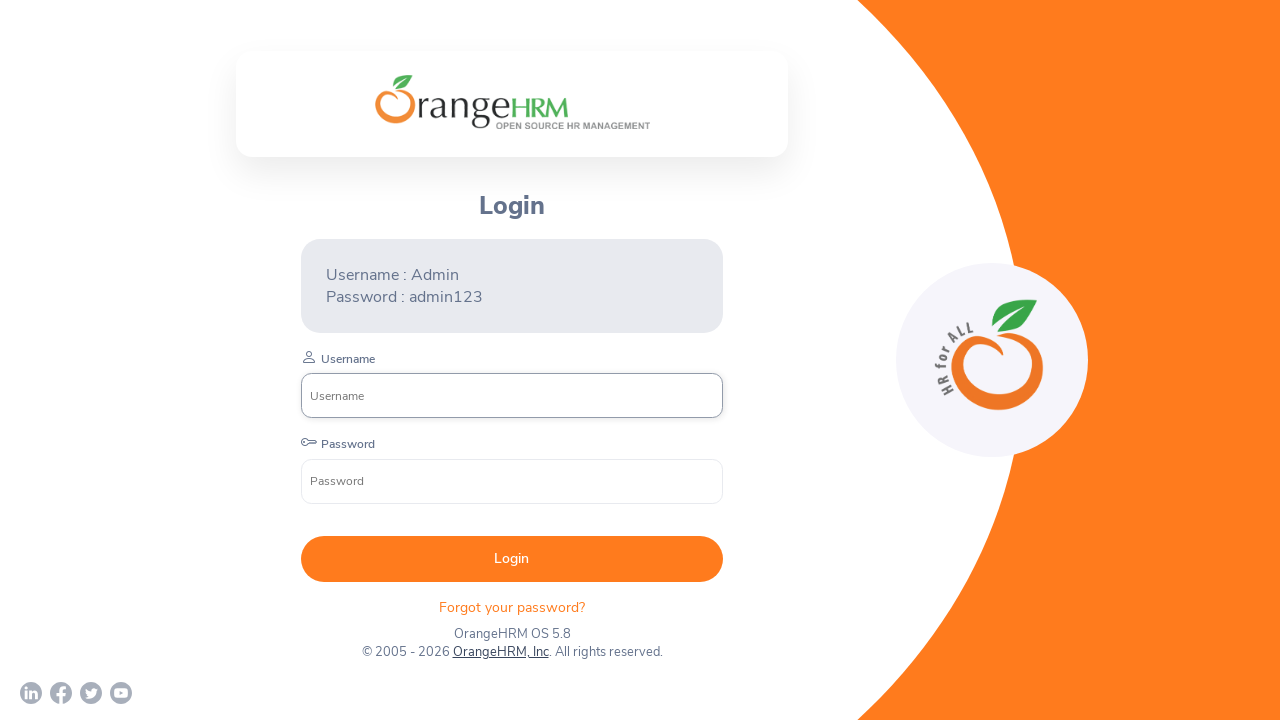

Verified: Password field is correctly positioned below username field with proper X/Y alignment
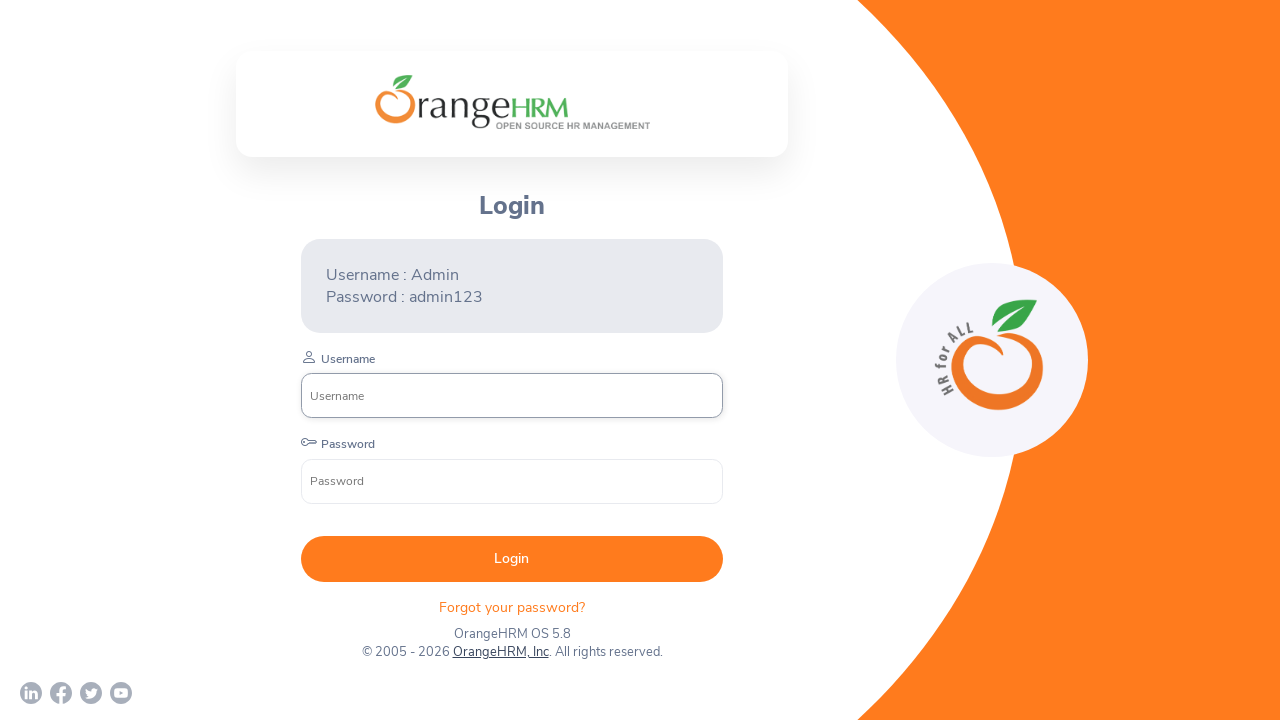

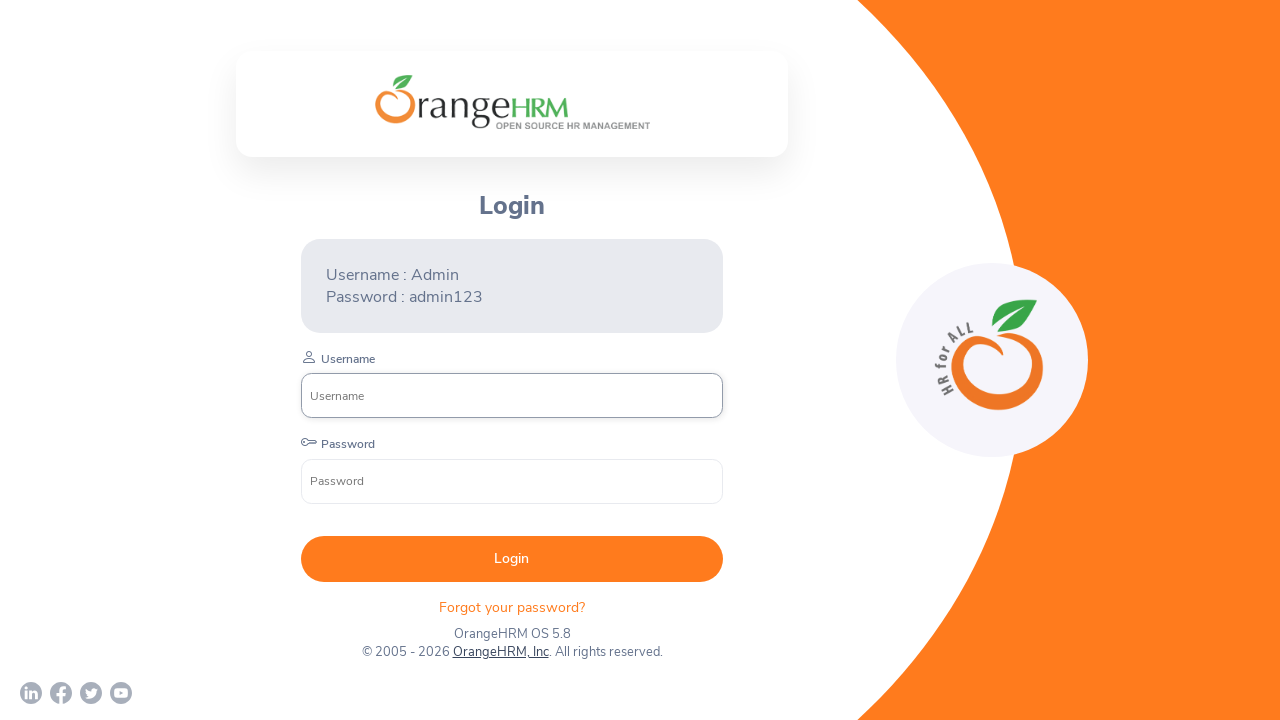